Tests canceling all tomato items in a table by finding rows containing "tomato" and clicking the Cancel button for each one

Starting URL: https://v0-loanding-page-v3-6lvm6ftih2p.vercel.app/

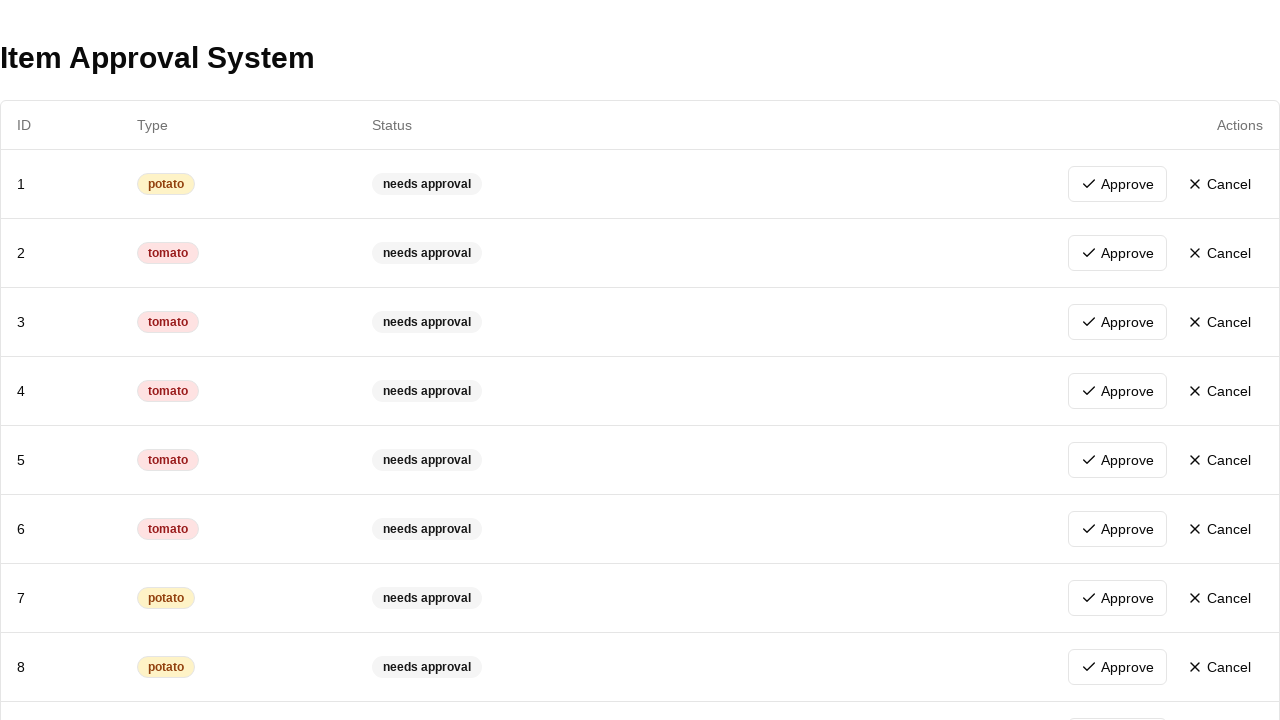

Waited for table rows to load
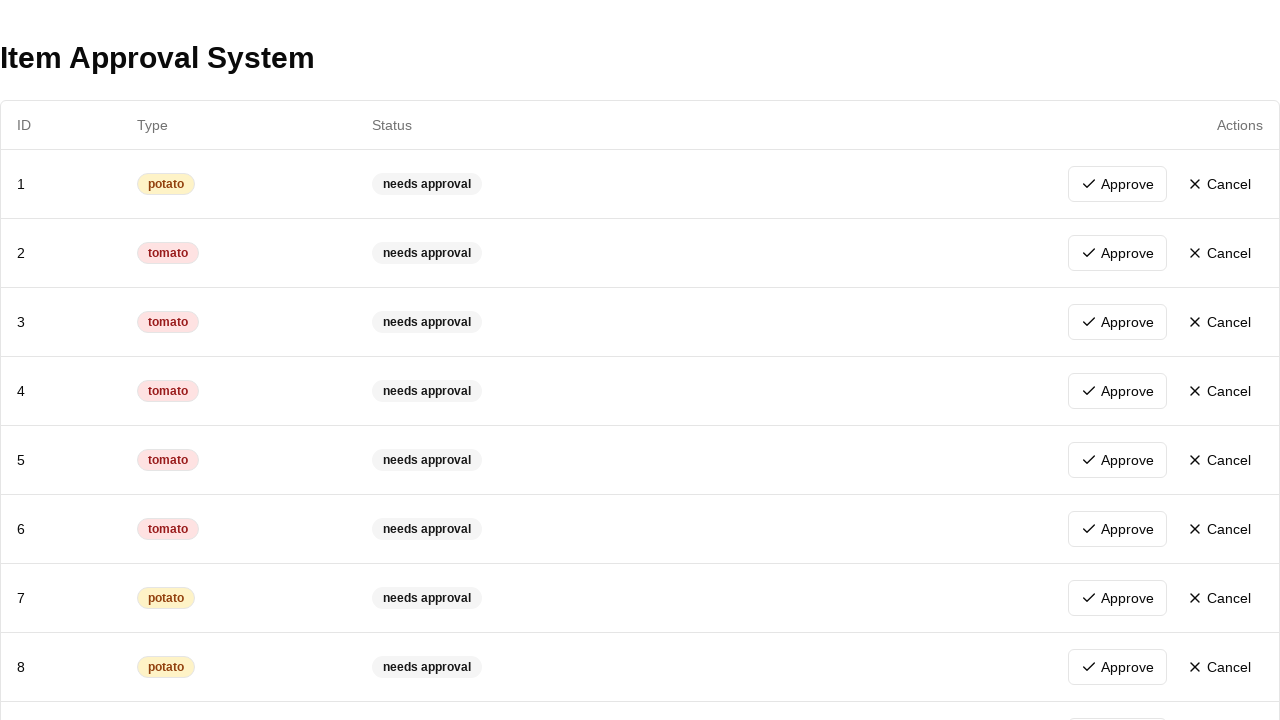

Located all table rows
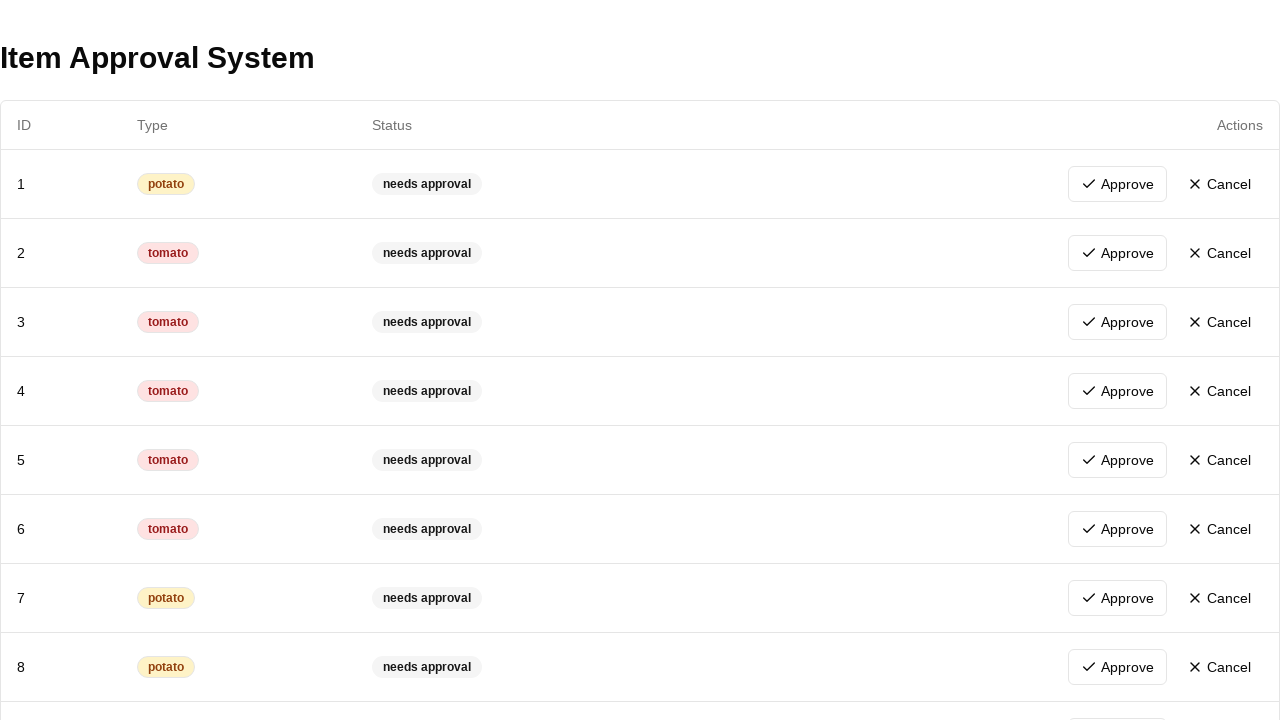

Filtered rows containing 'tomato'
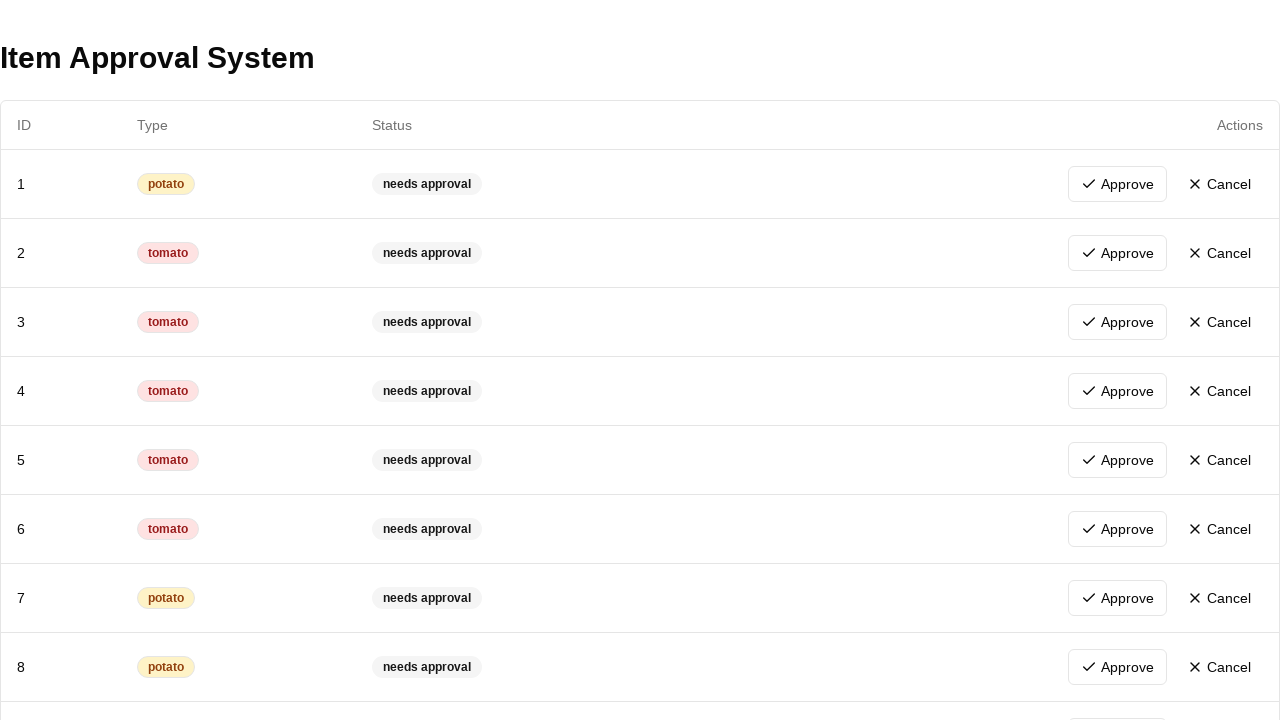

Found 12 tomato rows in the table
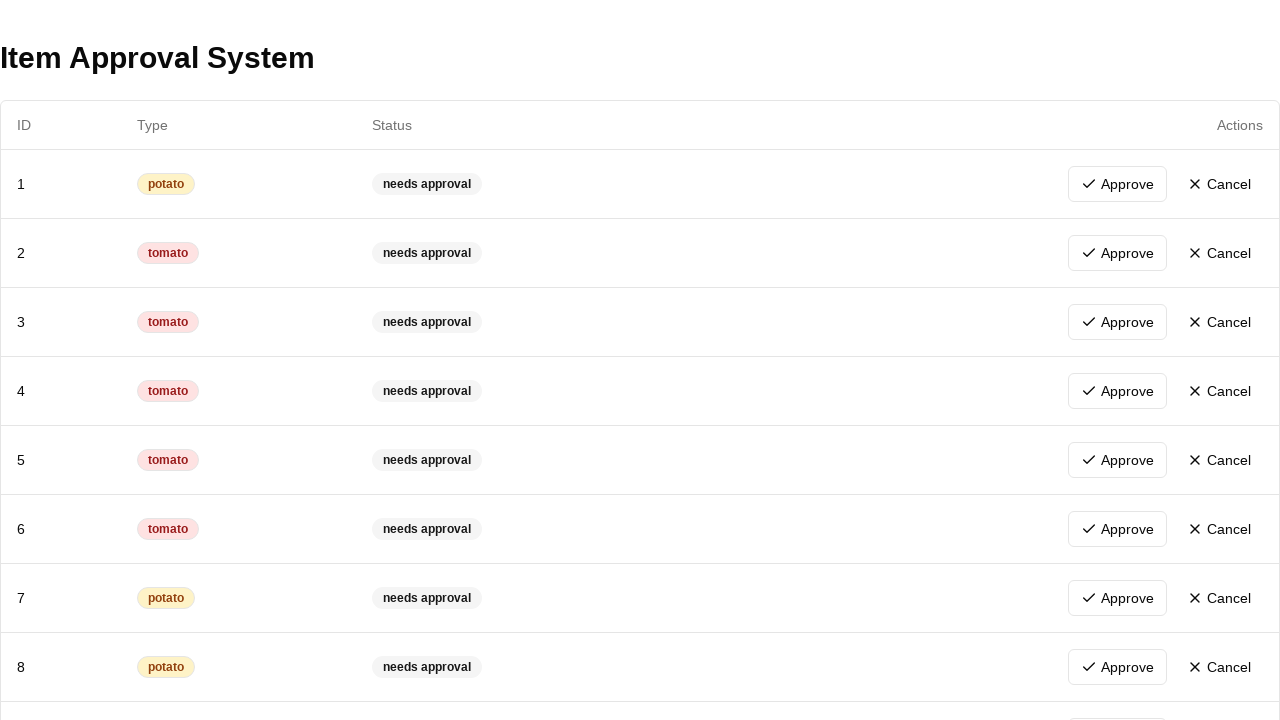

Located Cancel button for tomato row 1
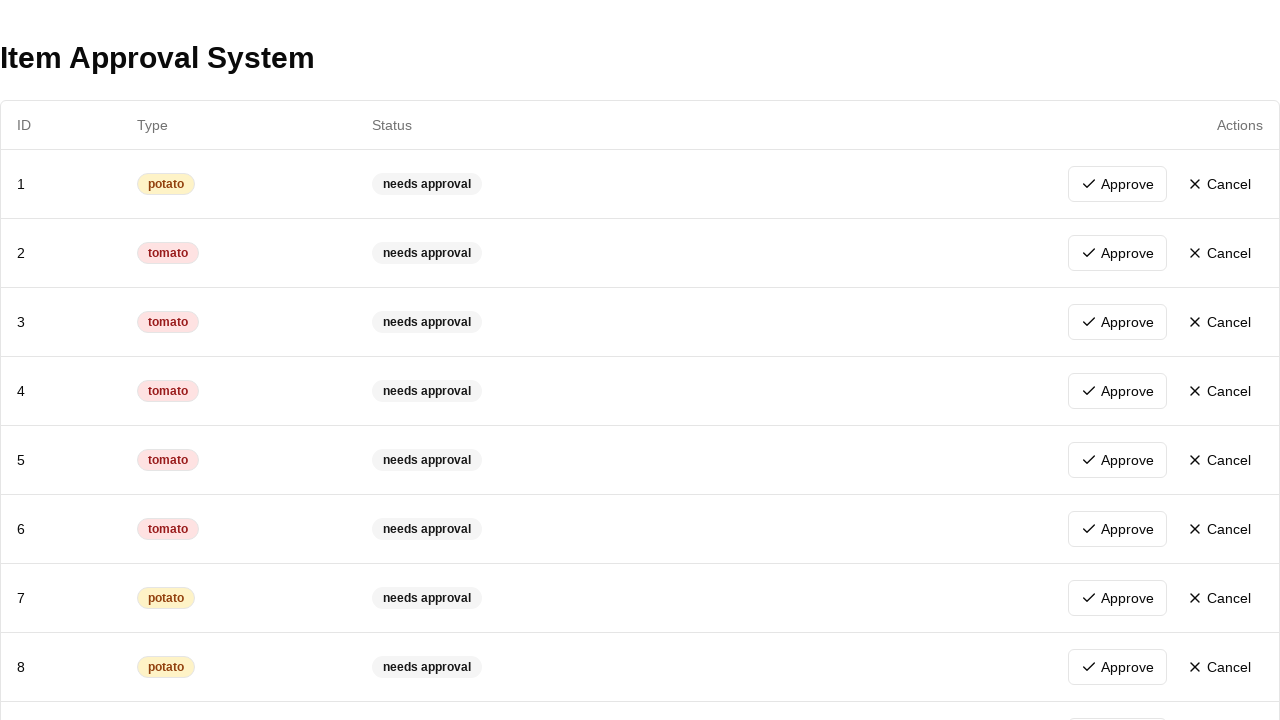

Clicked Cancel button for tomato row 1 at (1219, 252) on tr >> internal:has-text="tomato"i >> nth=0 >> internal:role=button[name="Cancel"
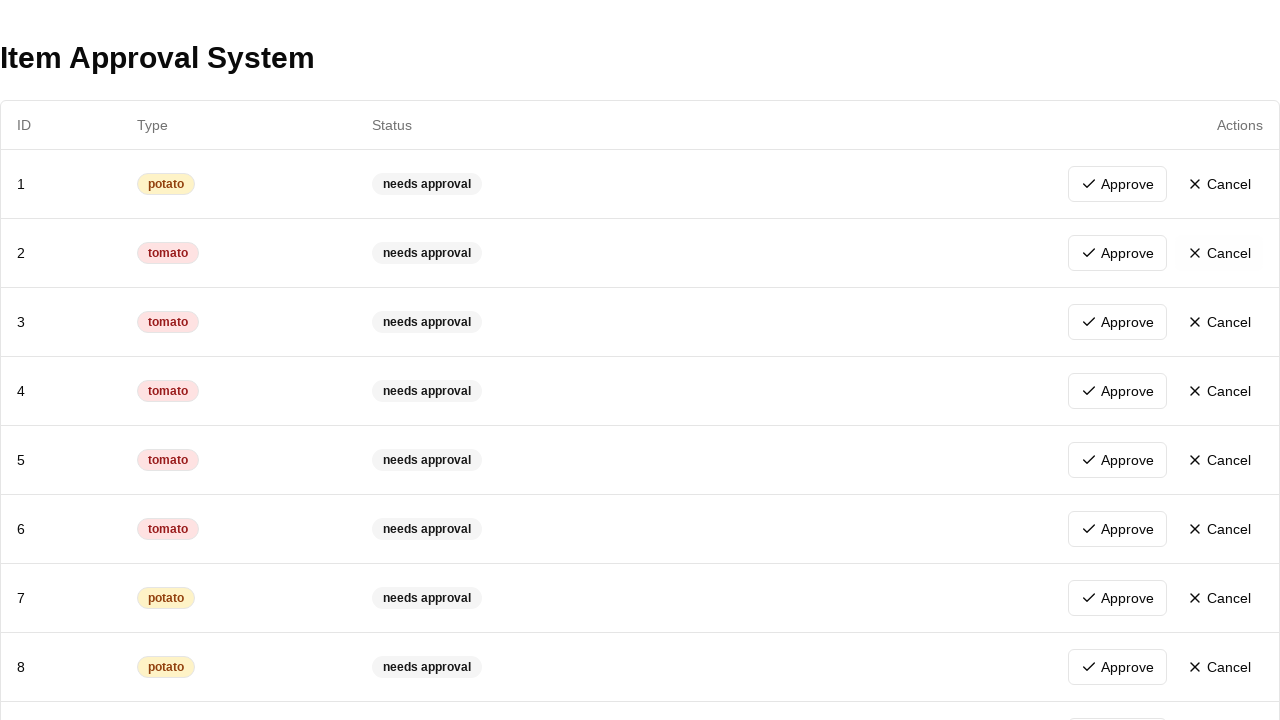

Located Cancel button for tomato row 2
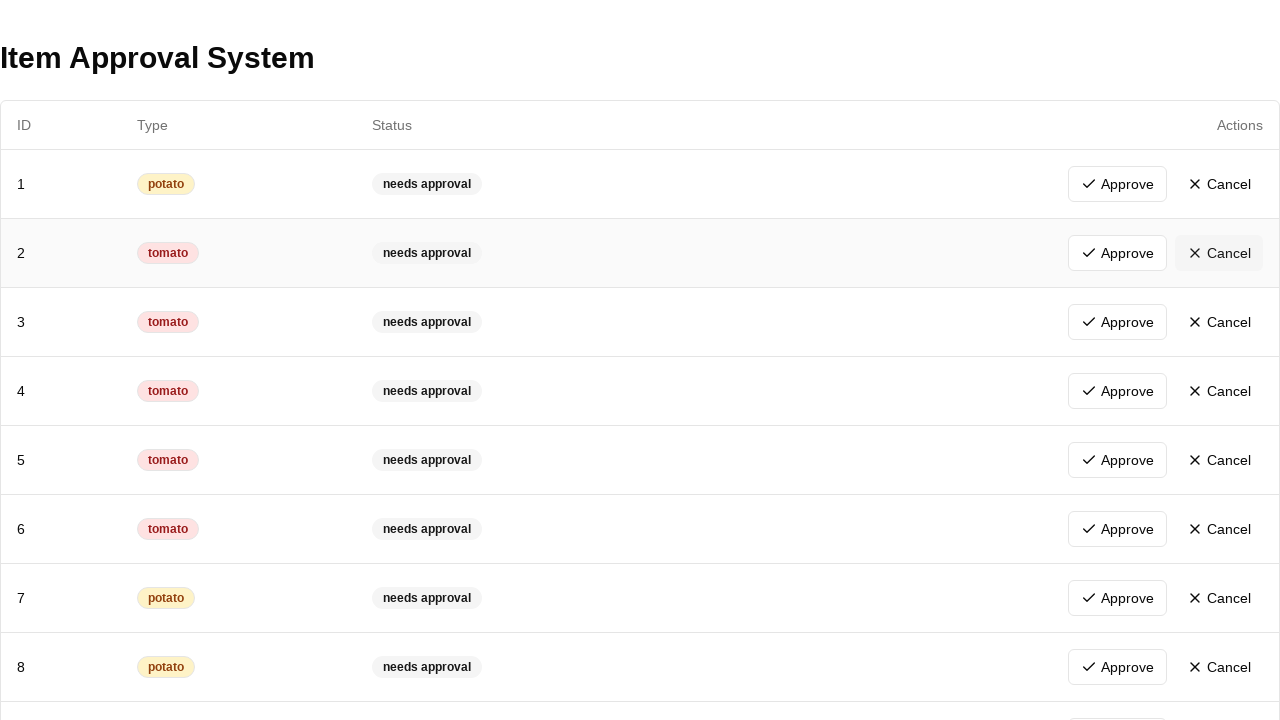

Clicked Cancel button for tomato row 2 at (1219, 322) on tr >> internal:has-text="tomato"i >> nth=1 >> internal:role=button[name="Cancel"
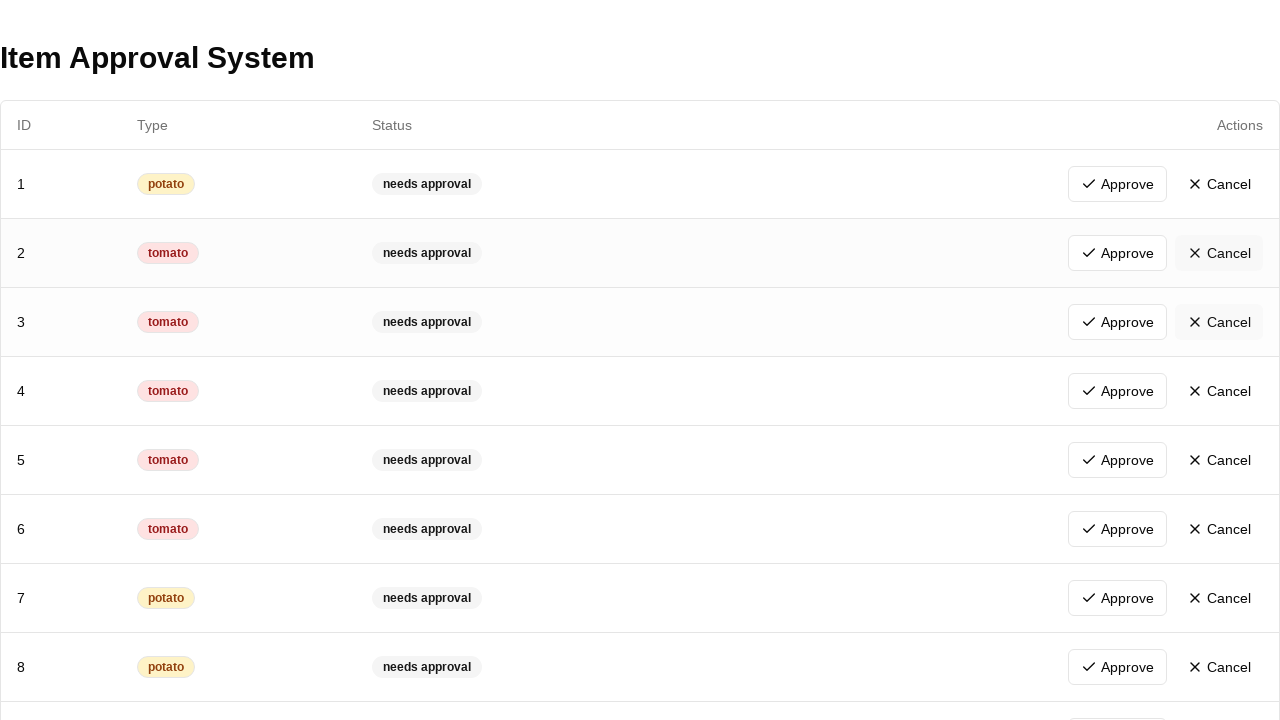

Located Cancel button for tomato row 3
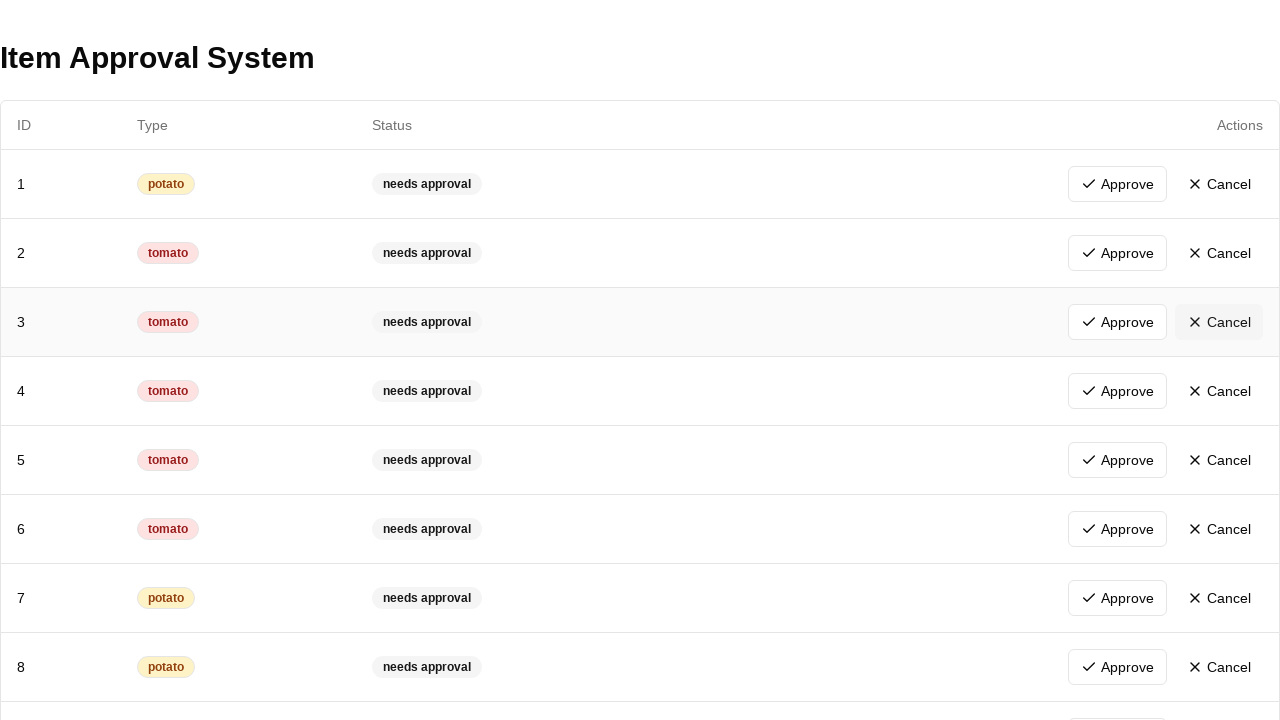

Clicked Cancel button for tomato row 3 at (1219, 390) on tr >> internal:has-text="tomato"i >> nth=2 >> internal:role=button[name="Cancel"
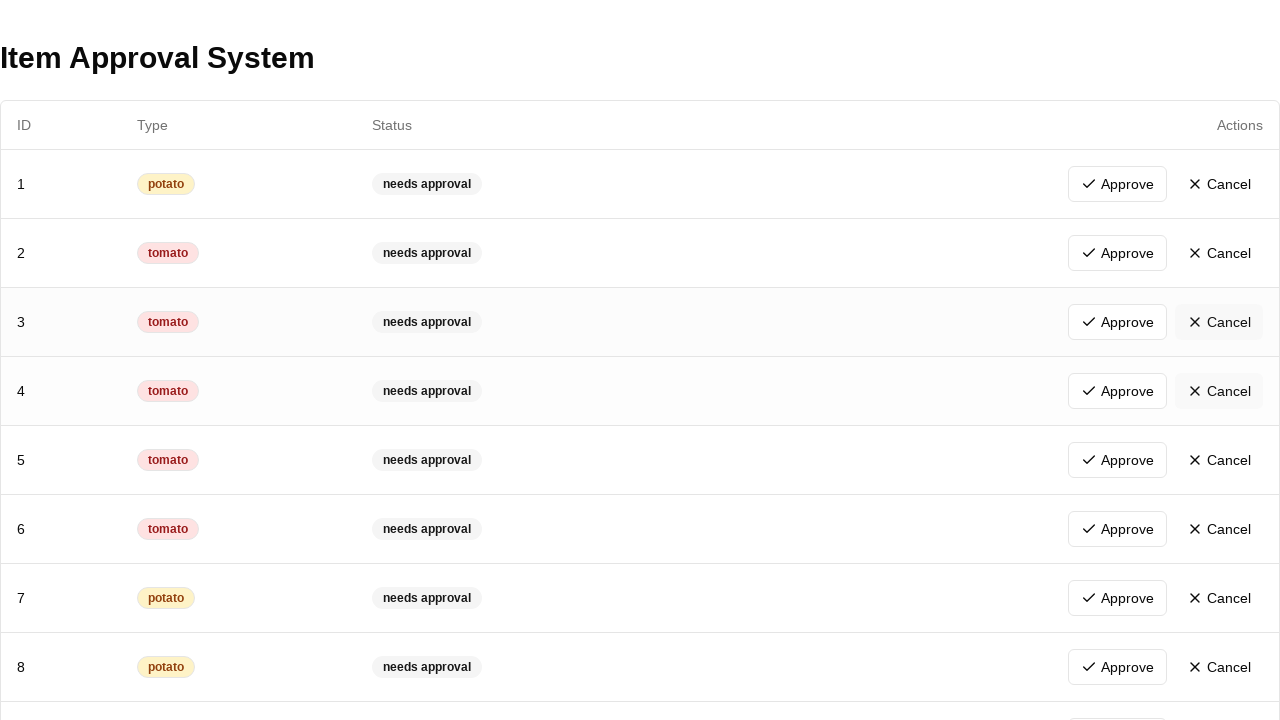

Located Cancel button for tomato row 4
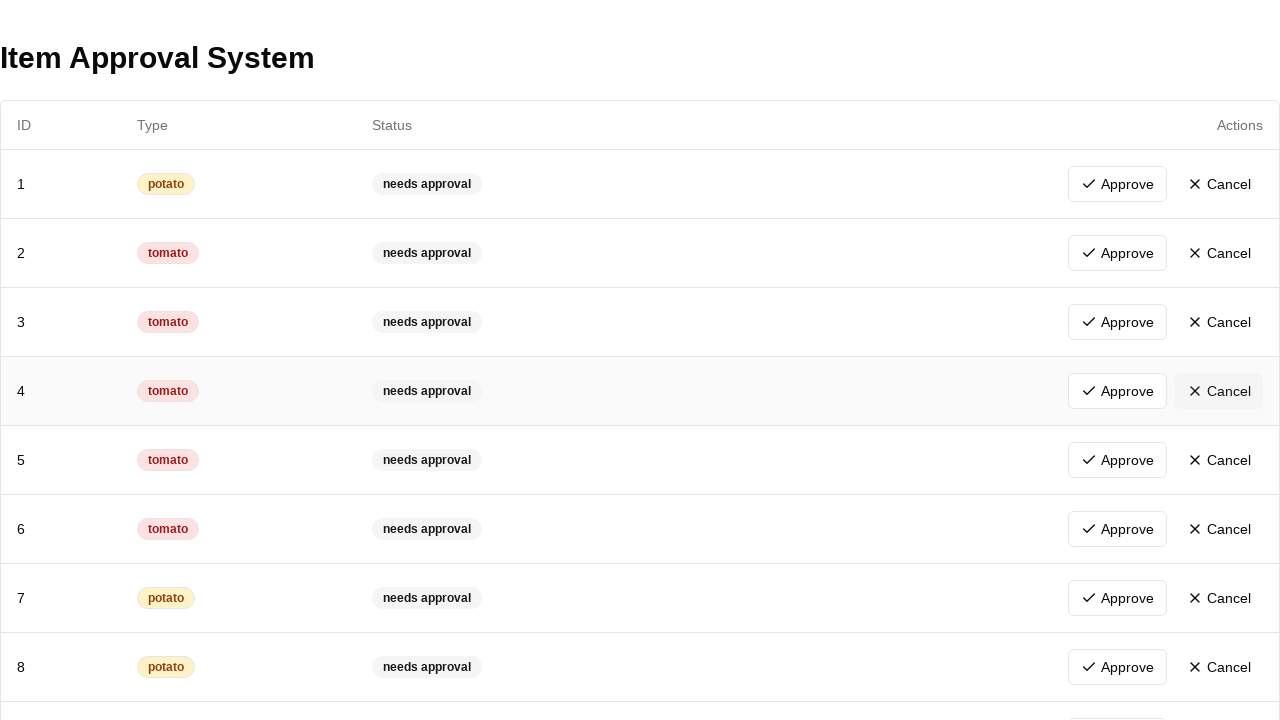

Clicked Cancel button for tomato row 4 at (1219, 460) on tr >> internal:has-text="tomato"i >> nth=3 >> internal:role=button[name="Cancel"
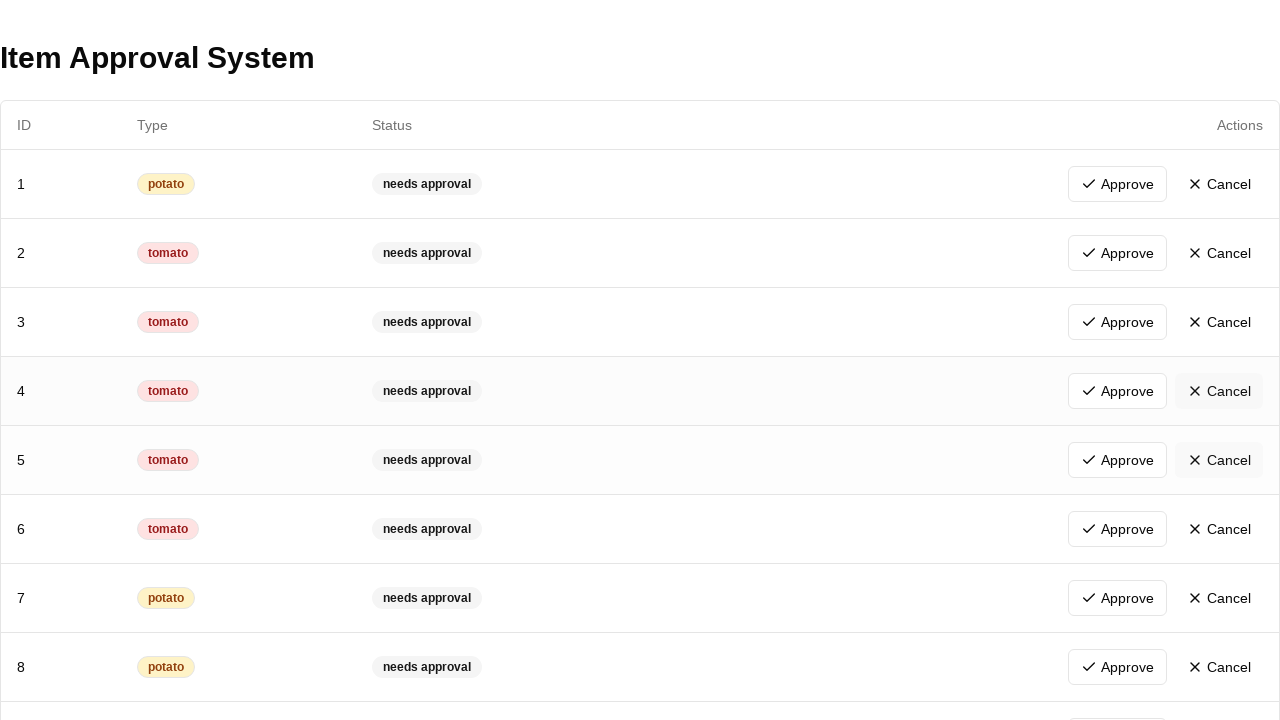

Located Cancel button for tomato row 5
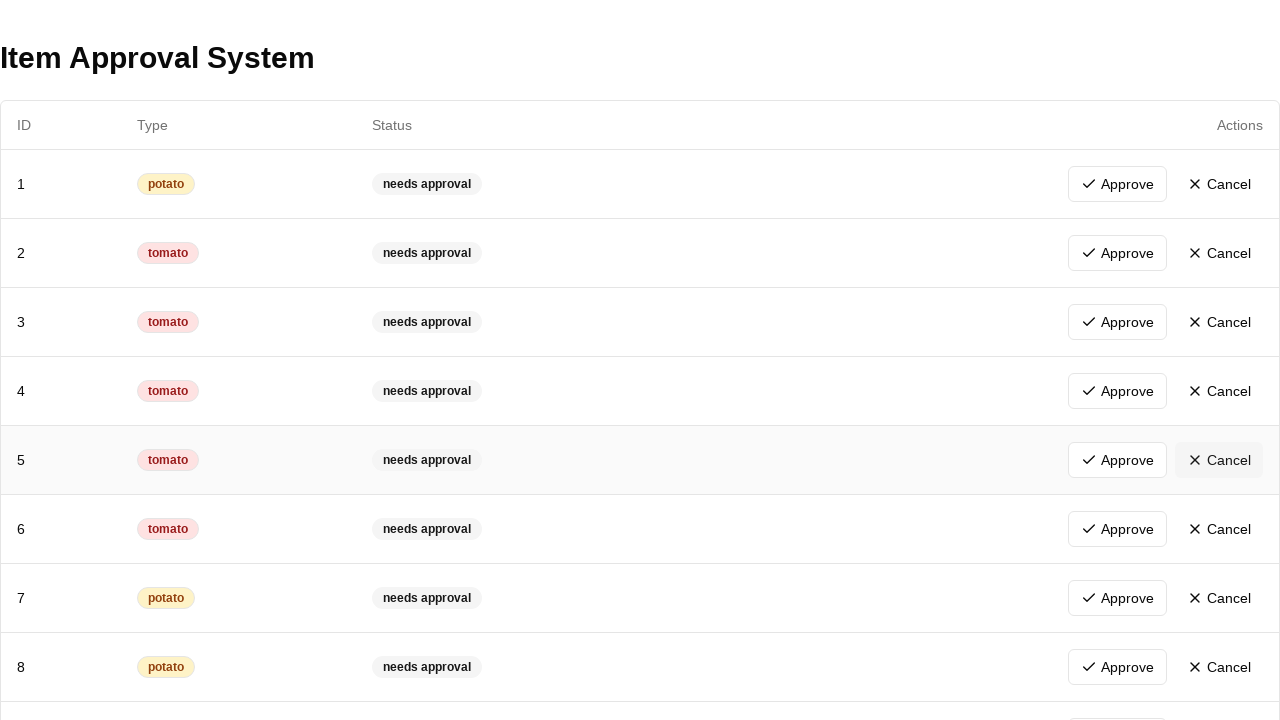

Clicked Cancel button for tomato row 5 at (1219, 528) on tr >> internal:has-text="tomato"i >> nth=4 >> internal:role=button[name="Cancel"
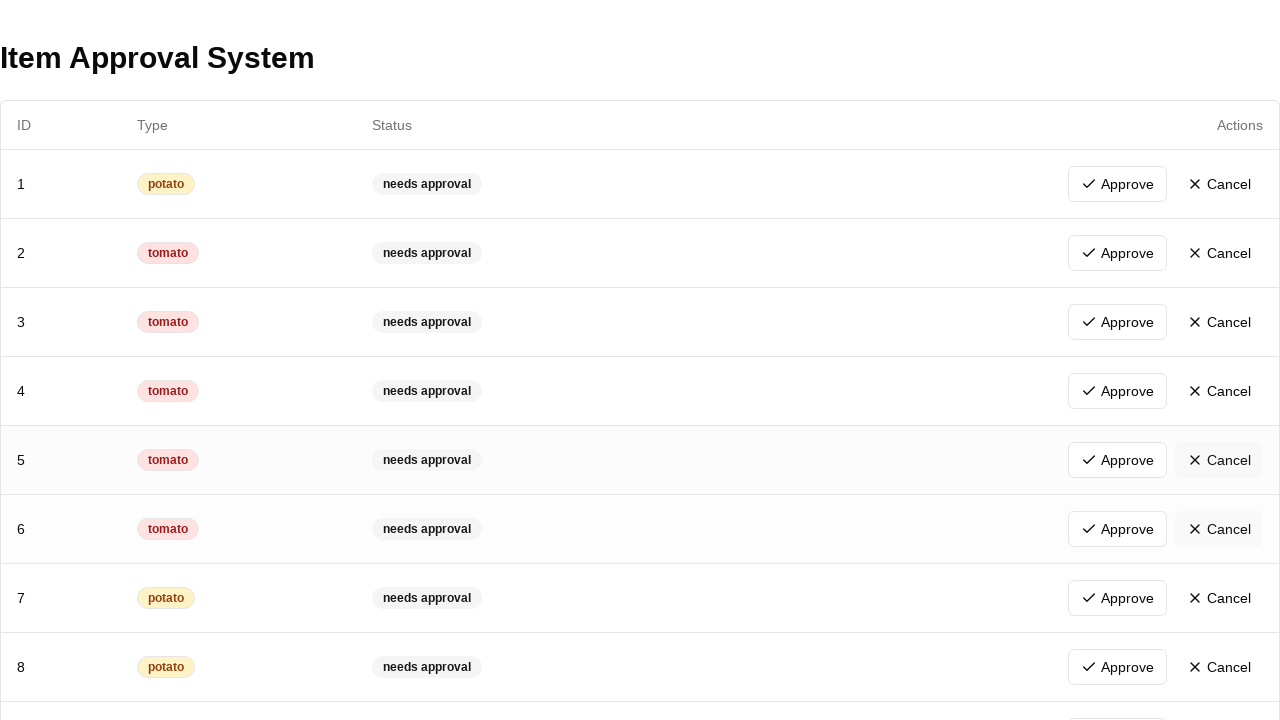

Located Cancel button for tomato row 6
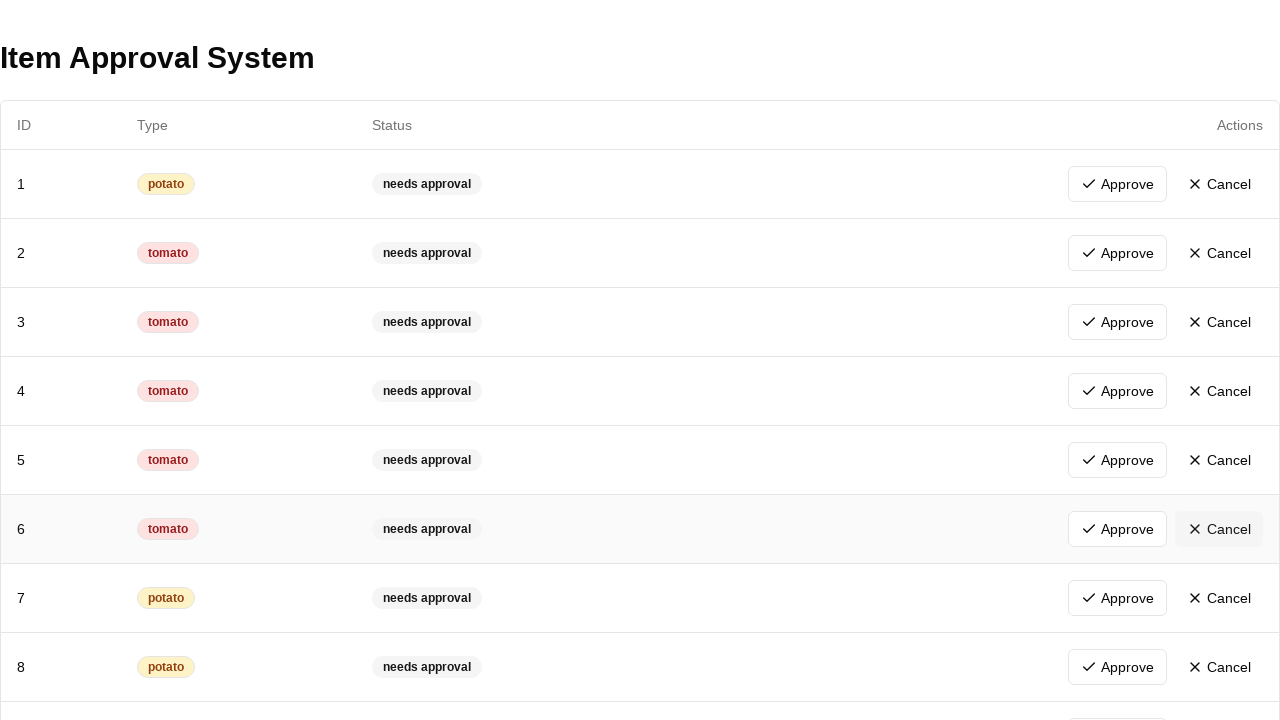

Clicked Cancel button for tomato row 6 at (1219, 360) on tr >> internal:has-text="tomato"i >> nth=5 >> internal:role=button[name="Cancel"
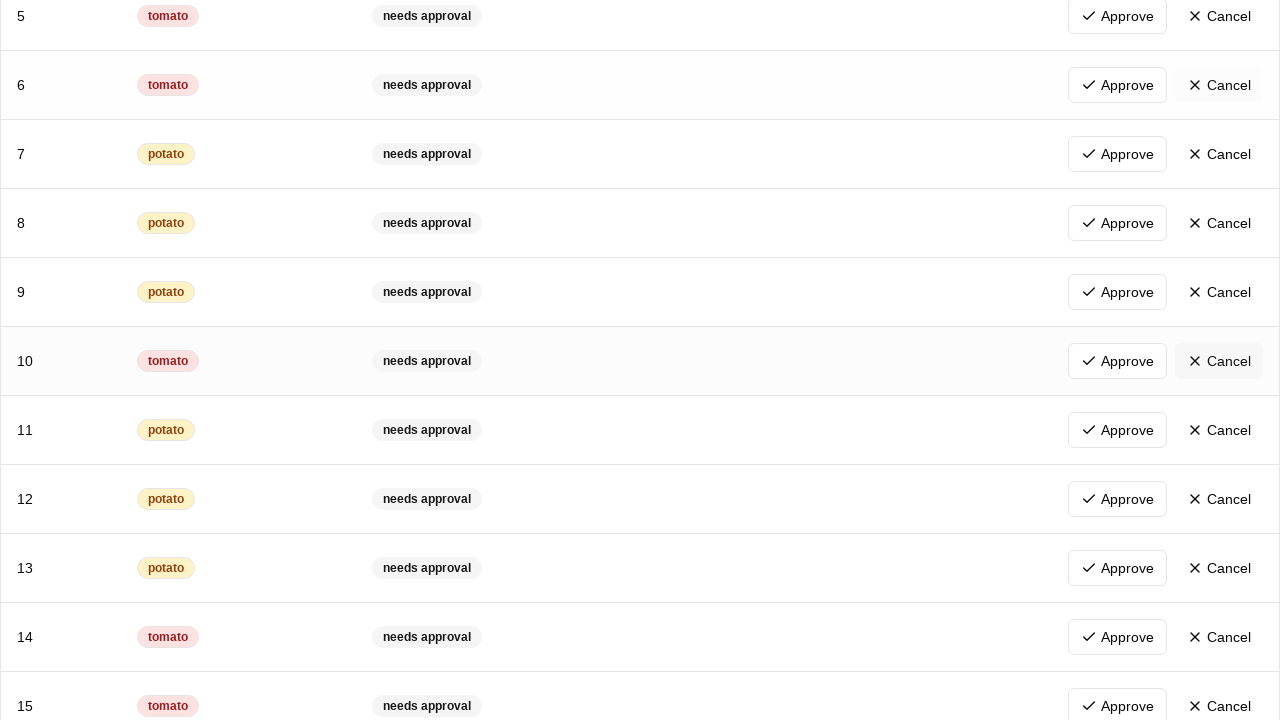

Located Cancel button for tomato row 7
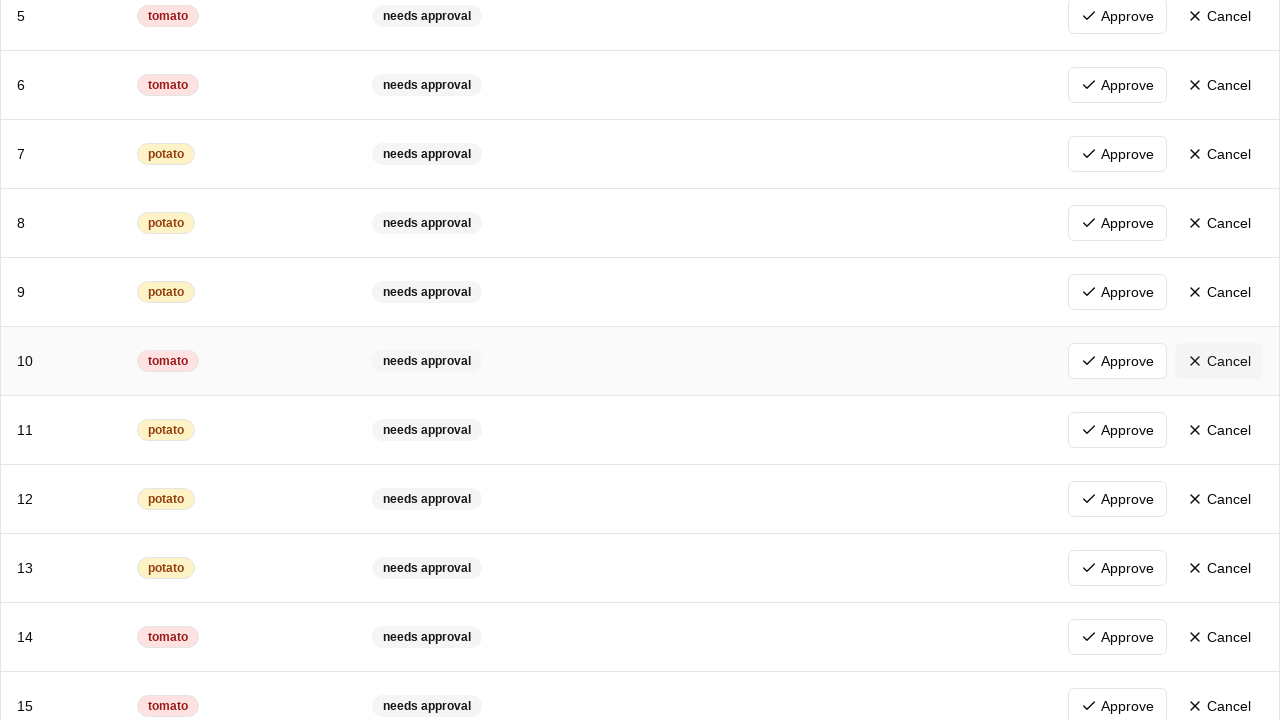

Clicked Cancel button for tomato row 7 at (1219, 636) on tr >> internal:has-text="tomato"i >> nth=6 >> internal:role=button[name="Cancel"
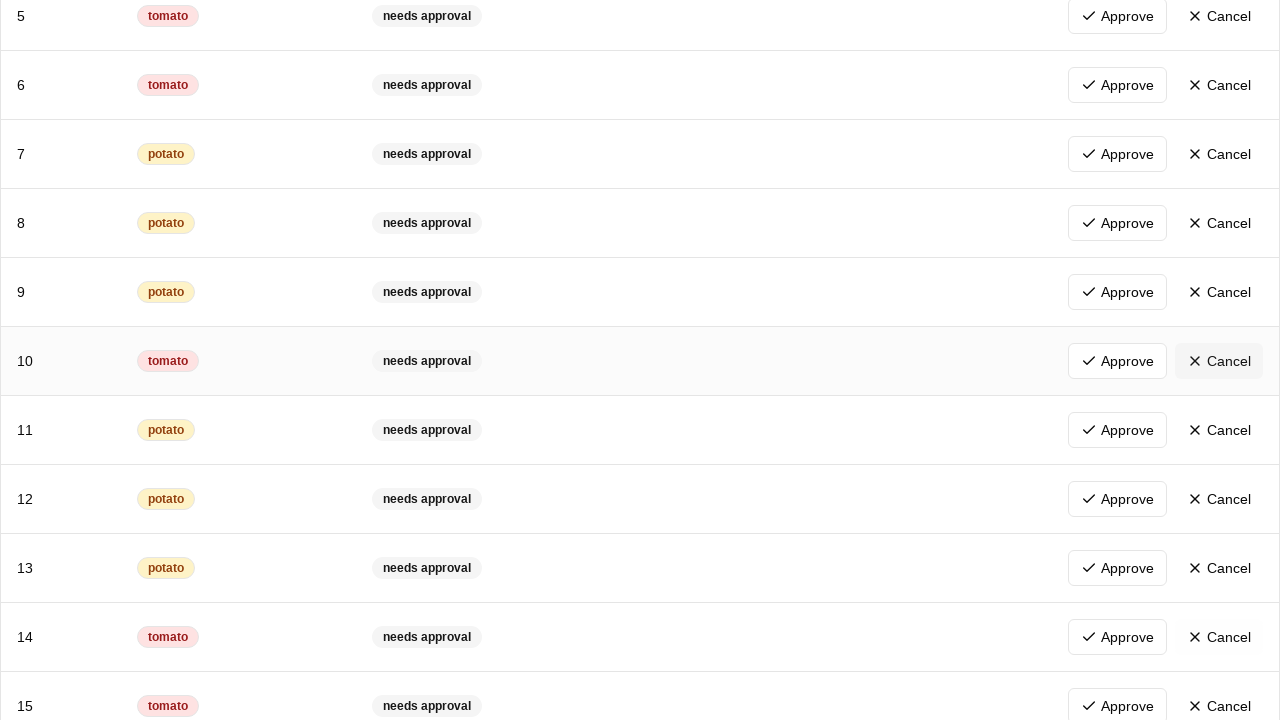

Located Cancel button for tomato row 8
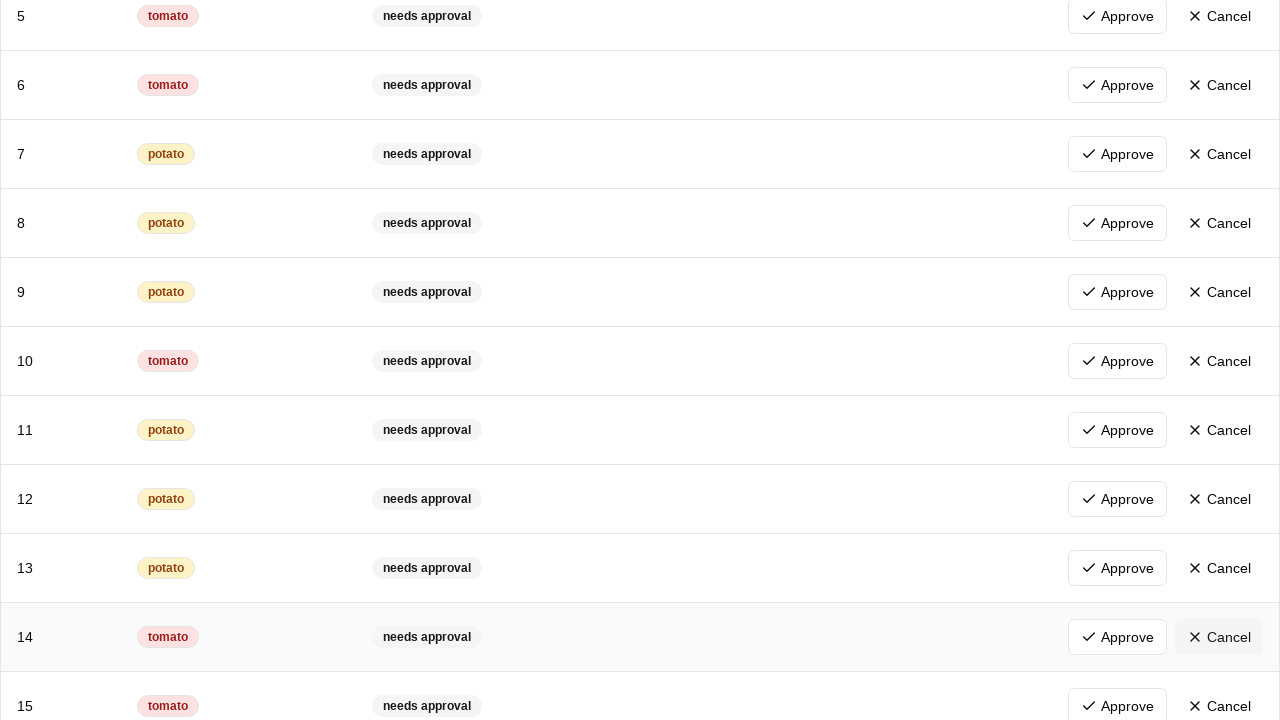

Clicked Cancel button for tomato row 8 at (1219, 702) on tr >> internal:has-text="tomato"i >> nth=7 >> internal:role=button[name="Cancel"
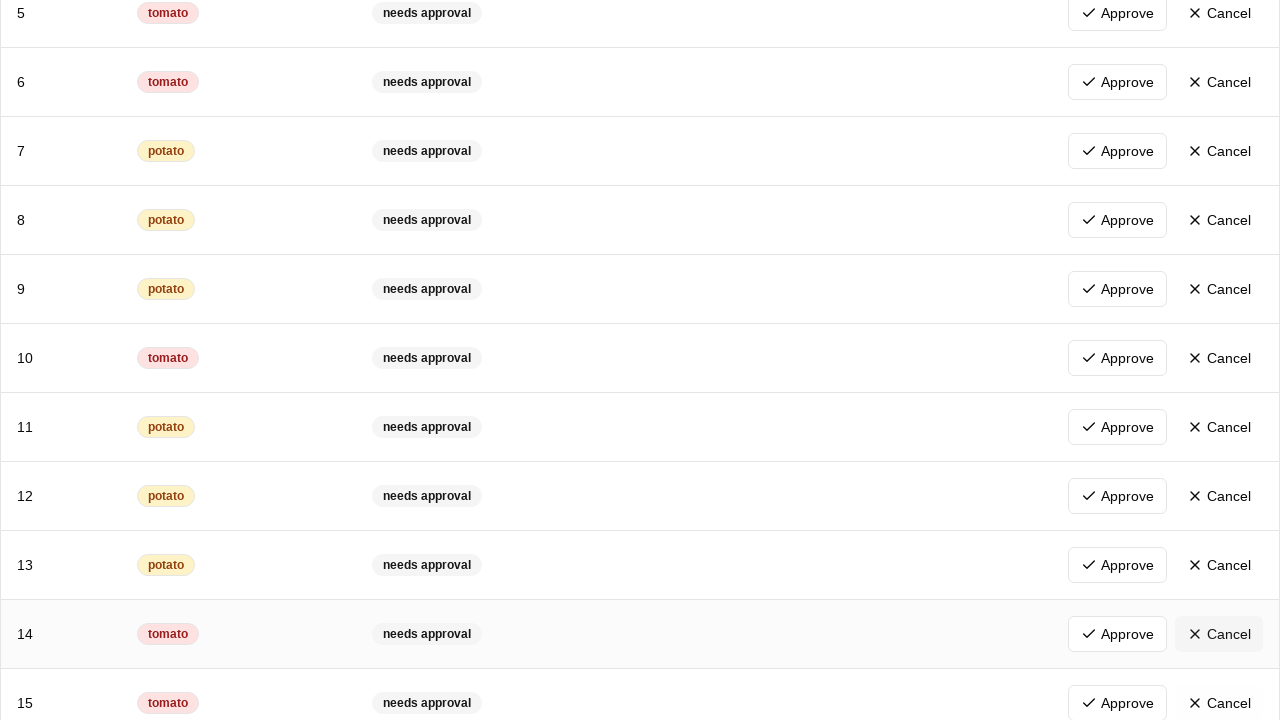

Located Cancel button for tomato row 9
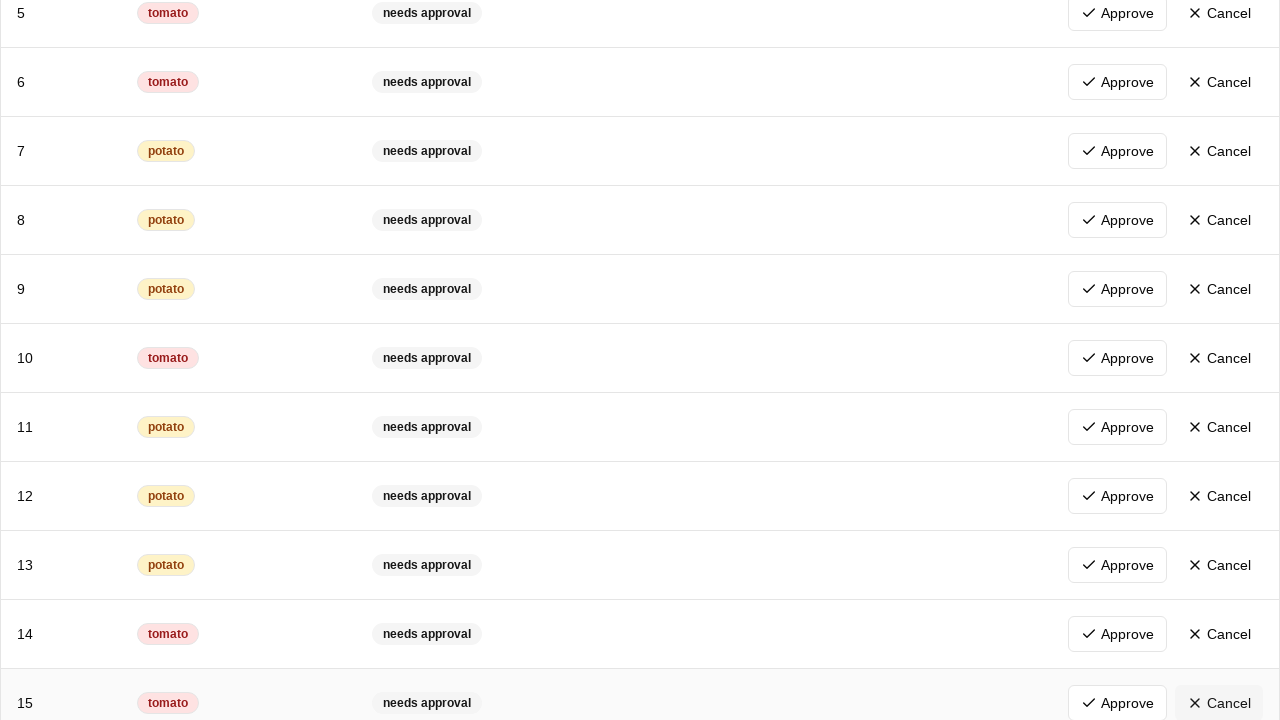

Clicked Cancel button for tomato row 9 at (1219, 368) on tr >> internal:has-text="tomato"i >> nth=8 >> internal:role=button[name="Cancel"
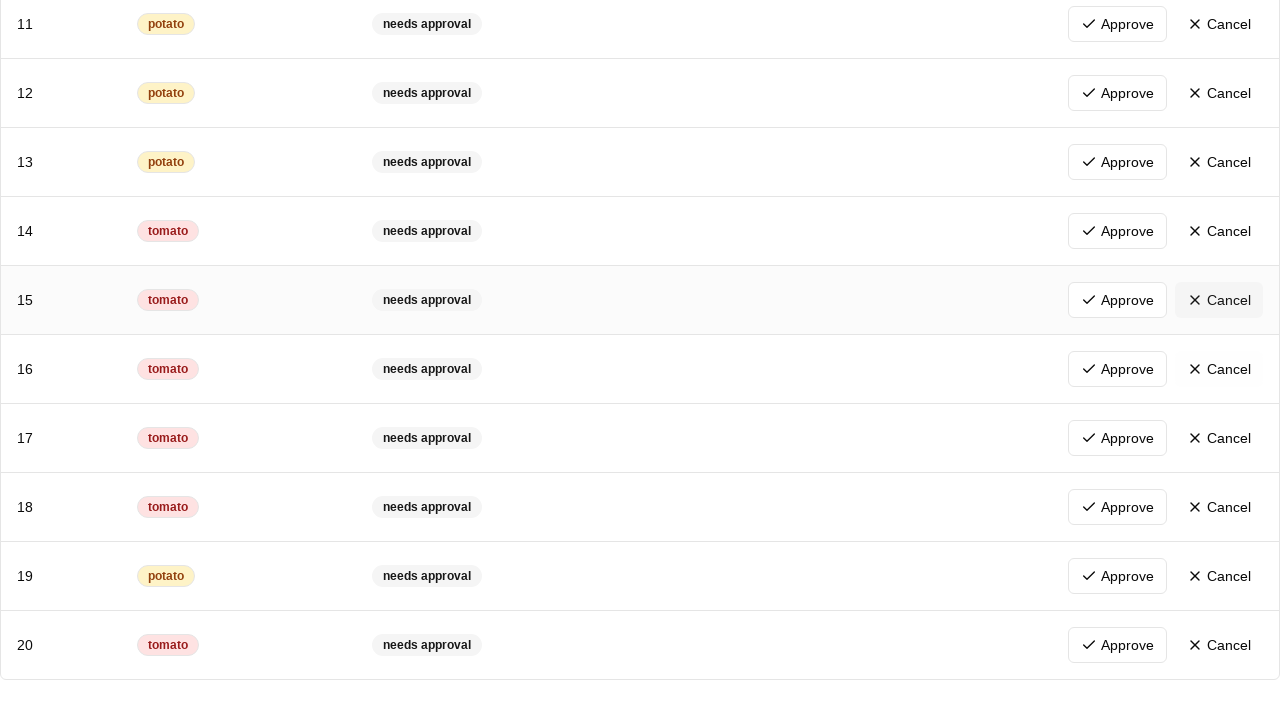

Located Cancel button for tomato row 10
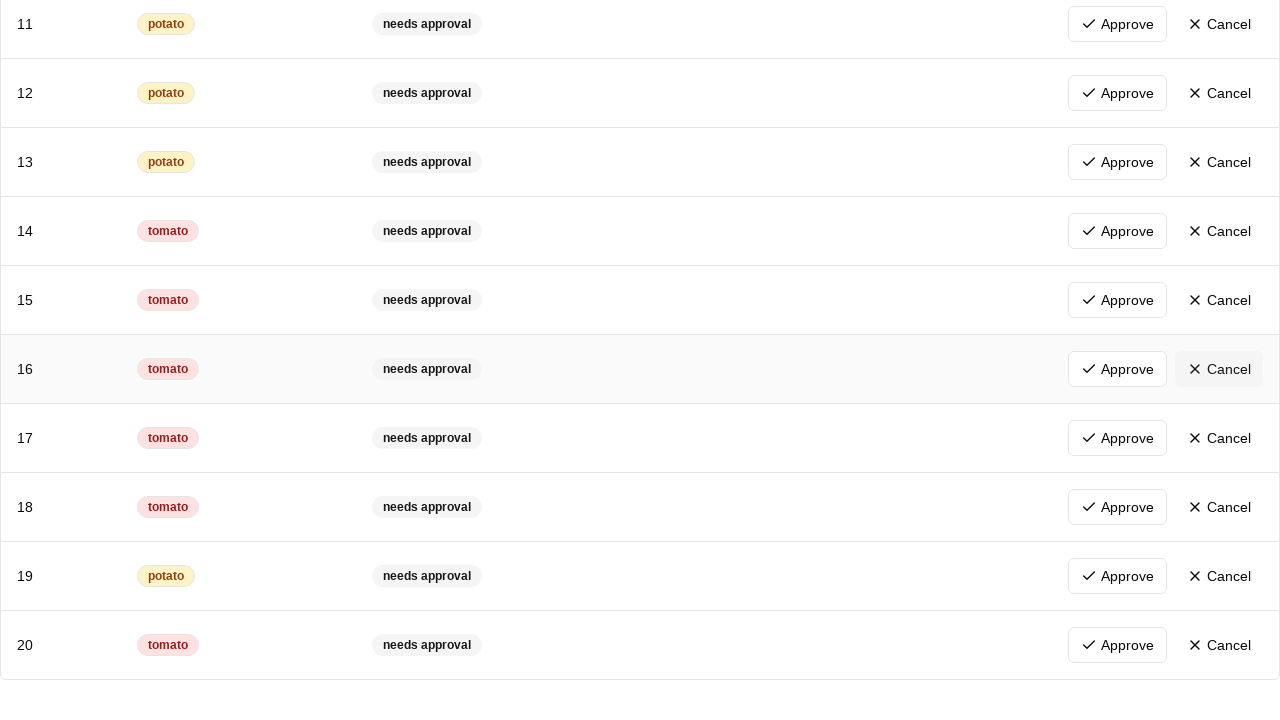

Clicked Cancel button for tomato row 10 at (1219, 438) on tr >> internal:has-text="tomato"i >> nth=9 >> internal:role=button[name="Cancel"
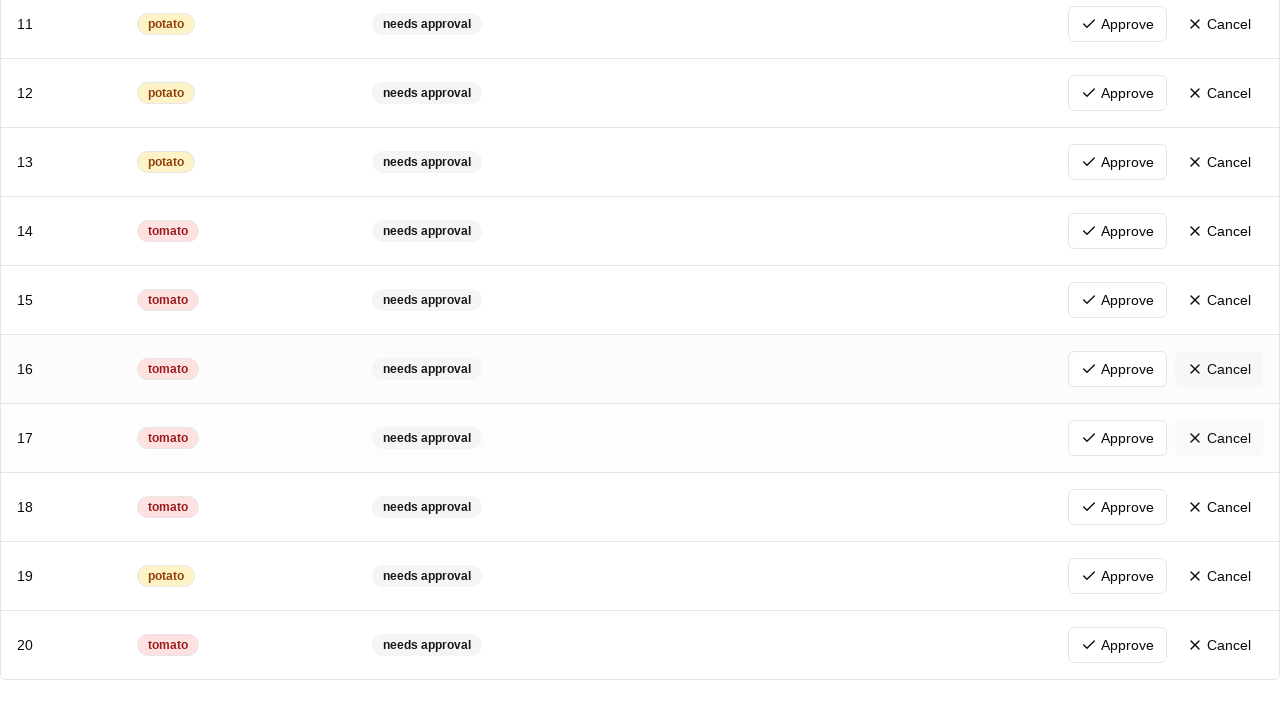

Located Cancel button for tomato row 11
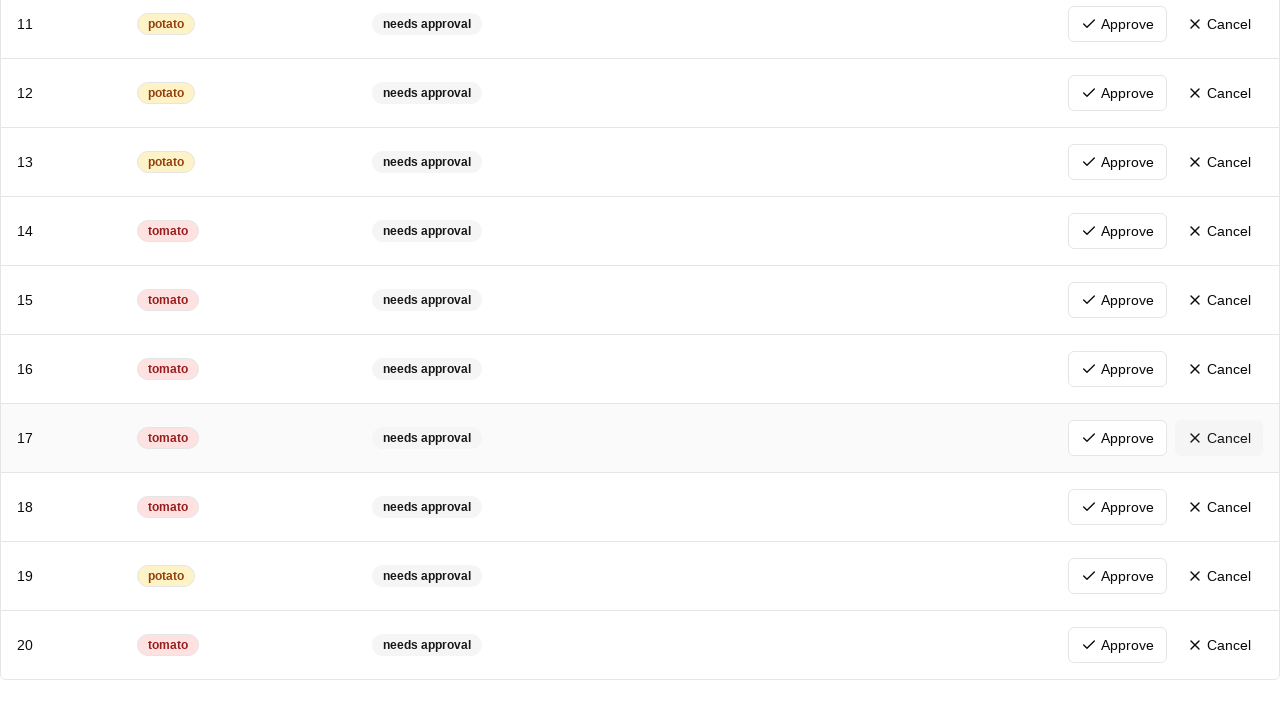

Clicked Cancel button for tomato row 11 at (1219, 506) on tr >> internal:has-text="tomato"i >> nth=10 >> internal:role=button[name="Cancel
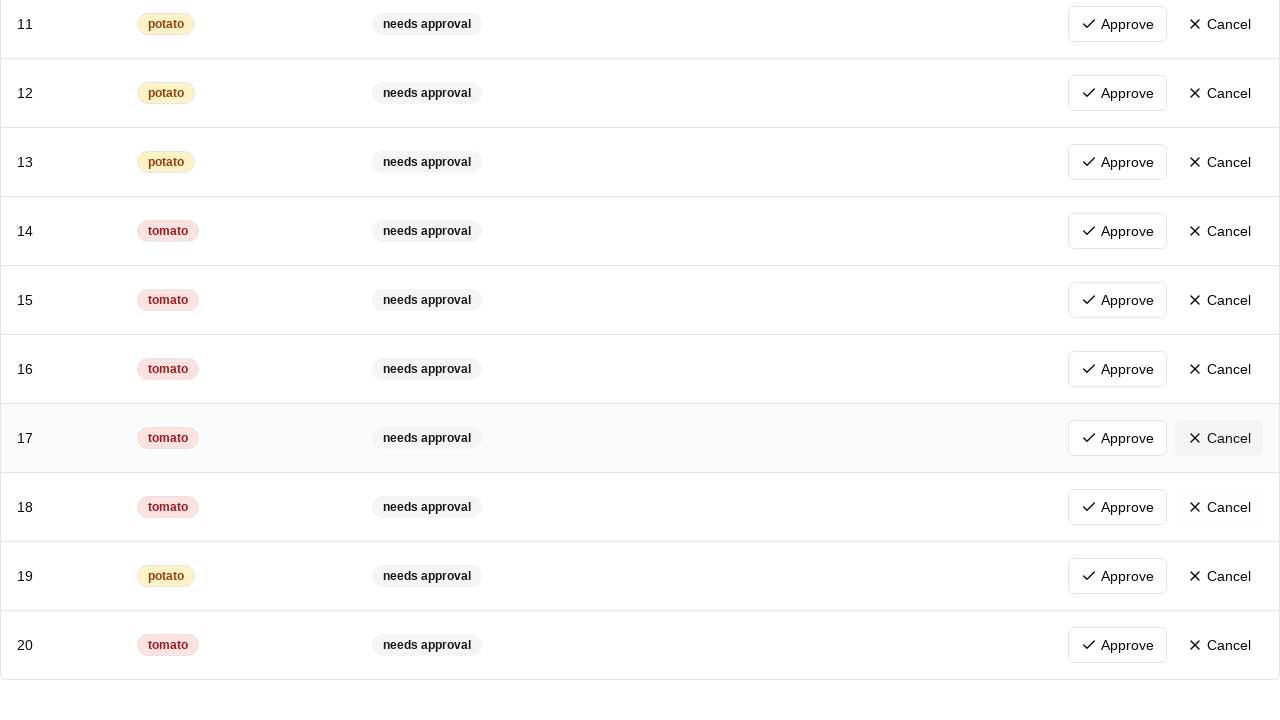

Located Cancel button for tomato row 12
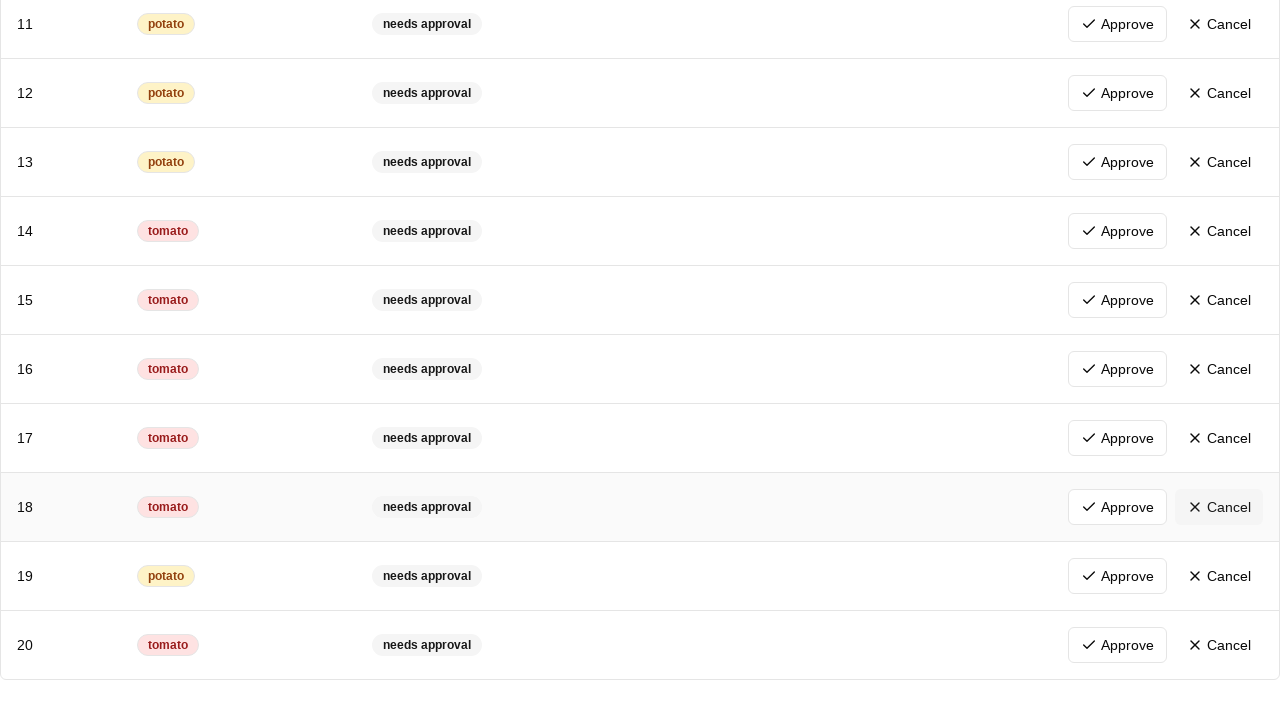

Clicked Cancel button for tomato row 12 at (1219, 644) on tr >> internal:has-text="tomato"i >> nth=11 >> internal:role=button[name="Cancel
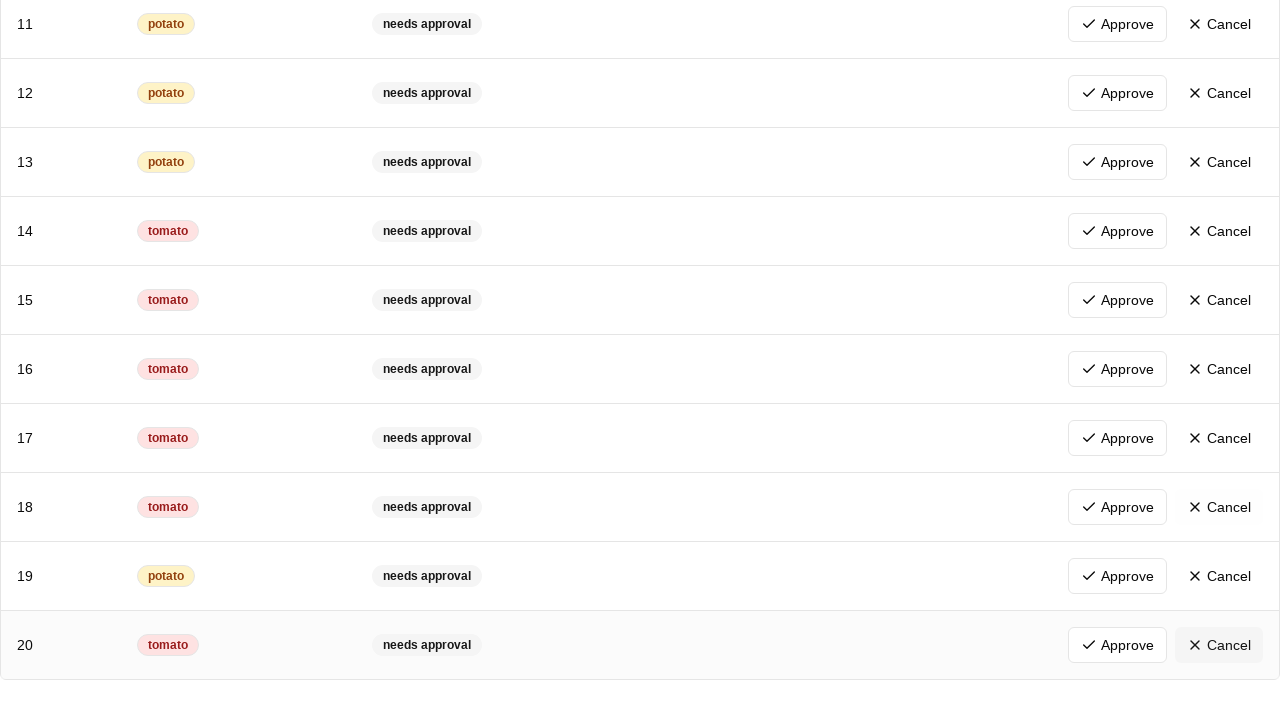

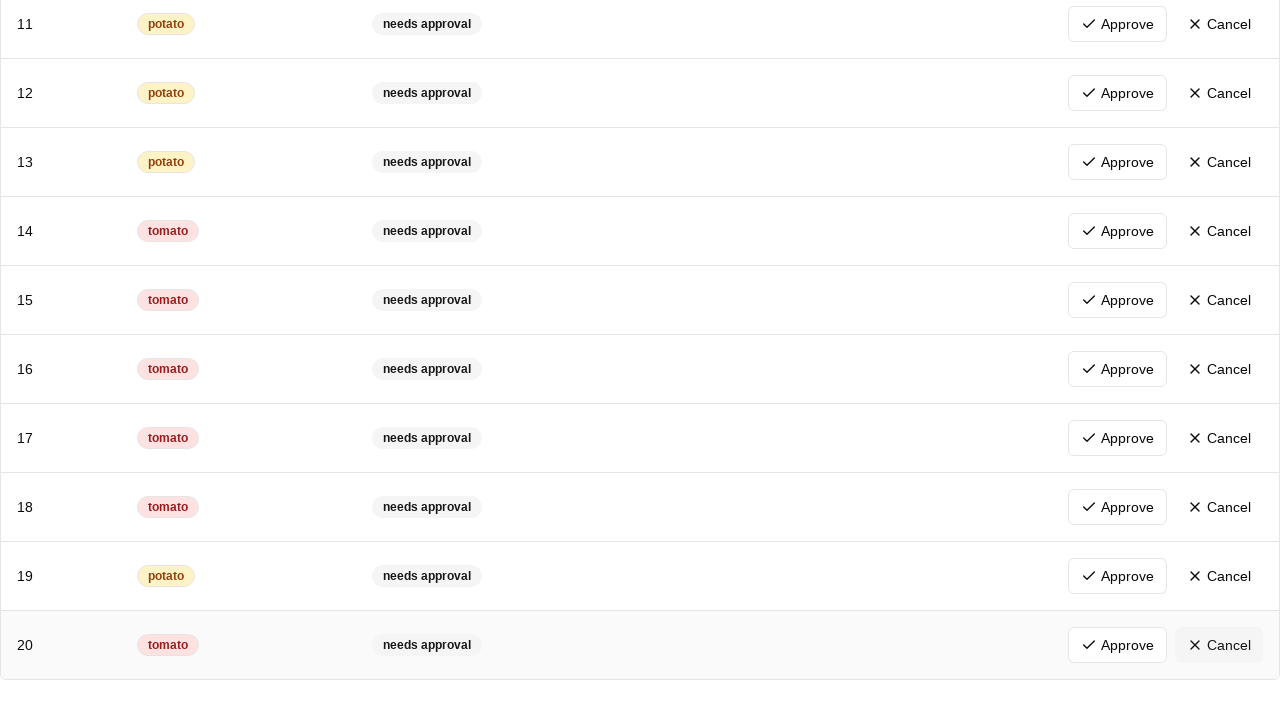